Tests search functionality by clicking the search button, entering a keyword "tẩy" (makeup remover), and verifying that related products are found with a suggestion message.

Starting URL: https://cocoonvietnam.com/

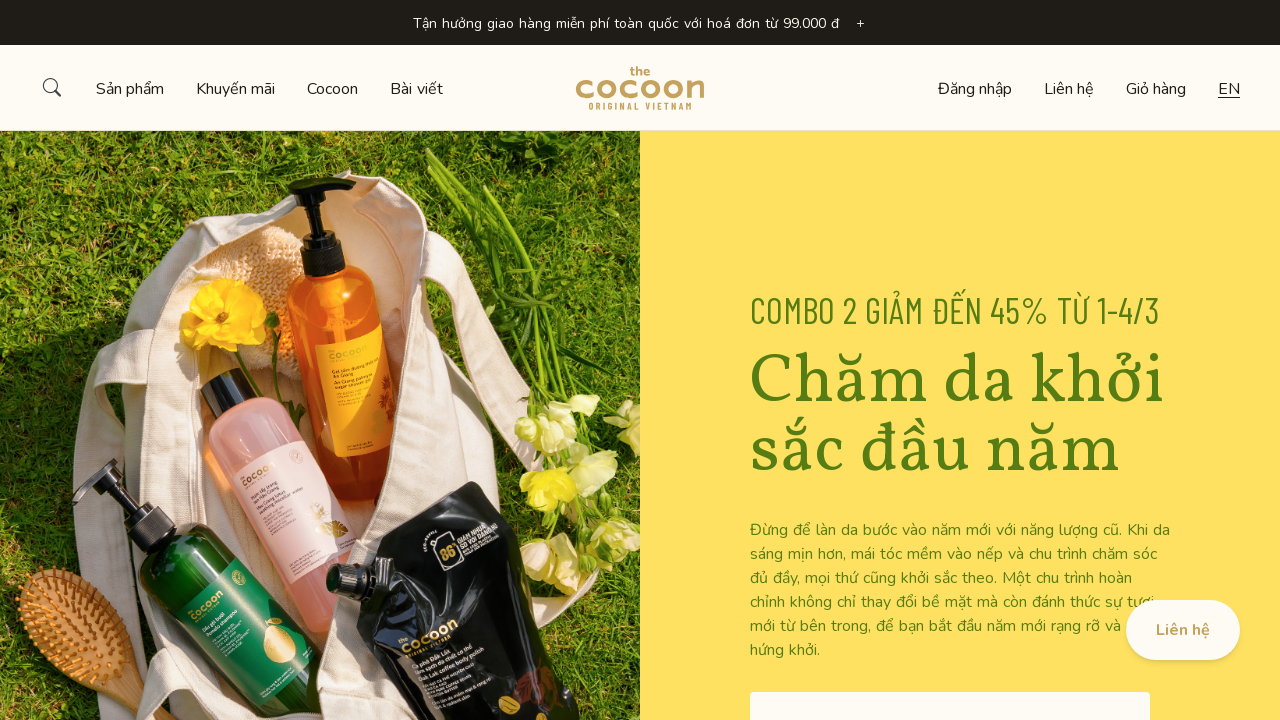

Clicked search button to open search input at (52, 88) on xpath=//*[@id='navbar']/div[3]/nav/div[1]/div/div
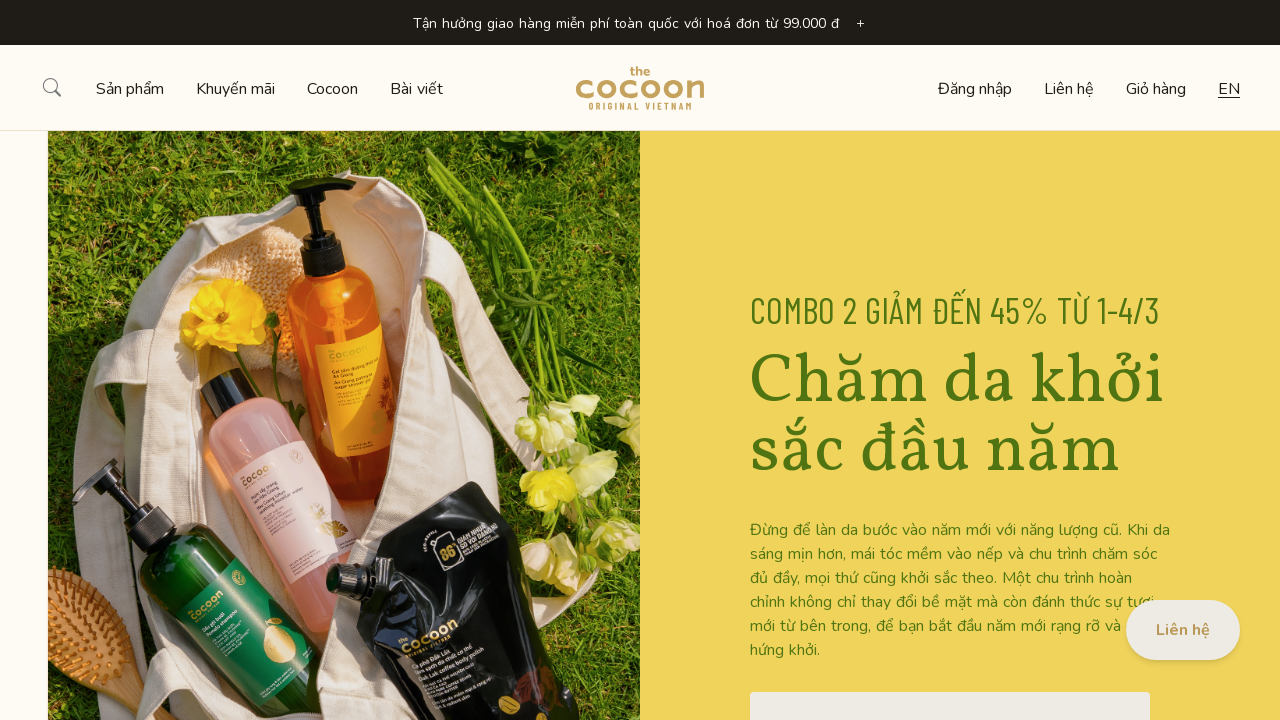

Waited 1 second for search input to appear
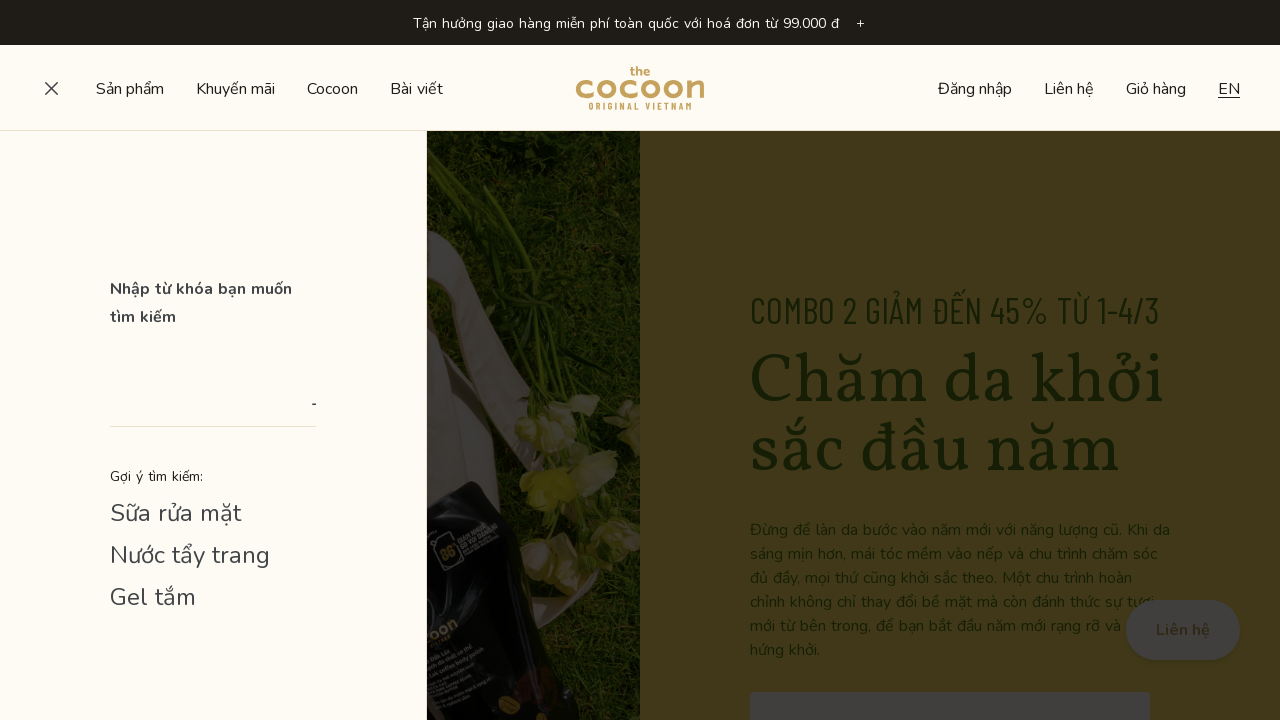

Filled search input with keyword 'tẩy' (makeup remover) on #__layout > div > header > div:nth-child(2) > div.hidden.lg\:block > nav > div:n
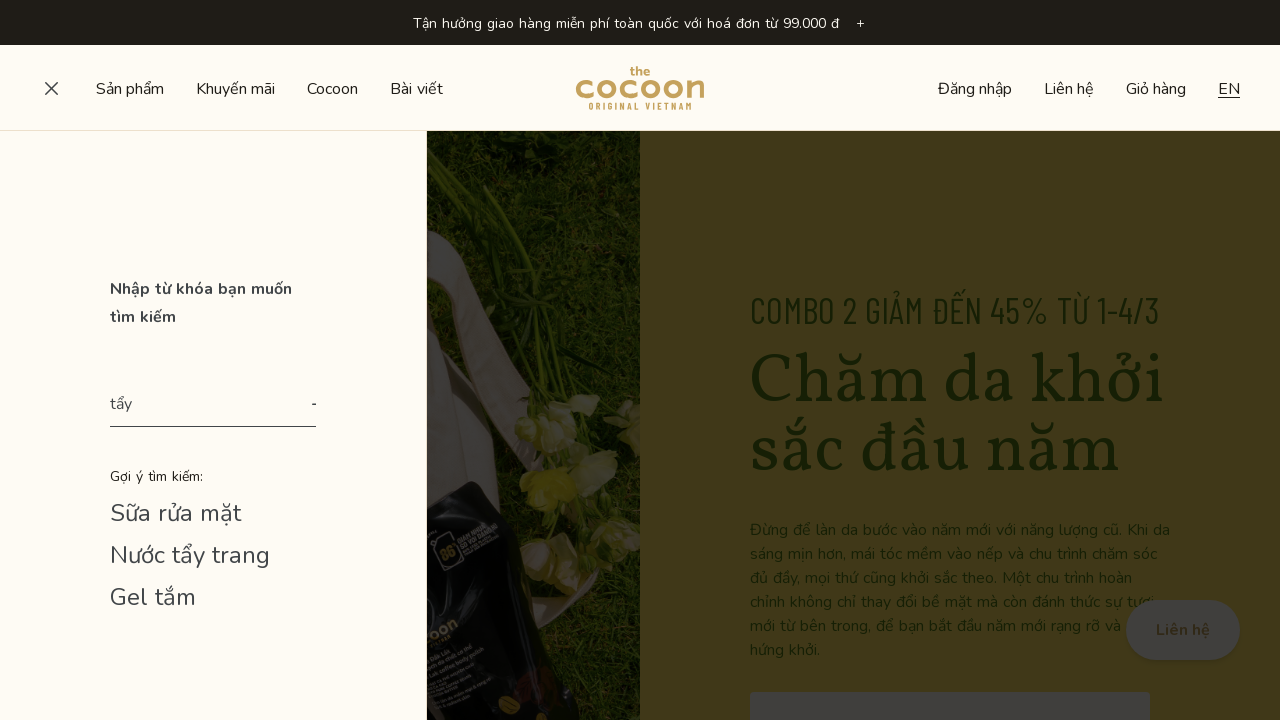

Waited 3 seconds for search results to load
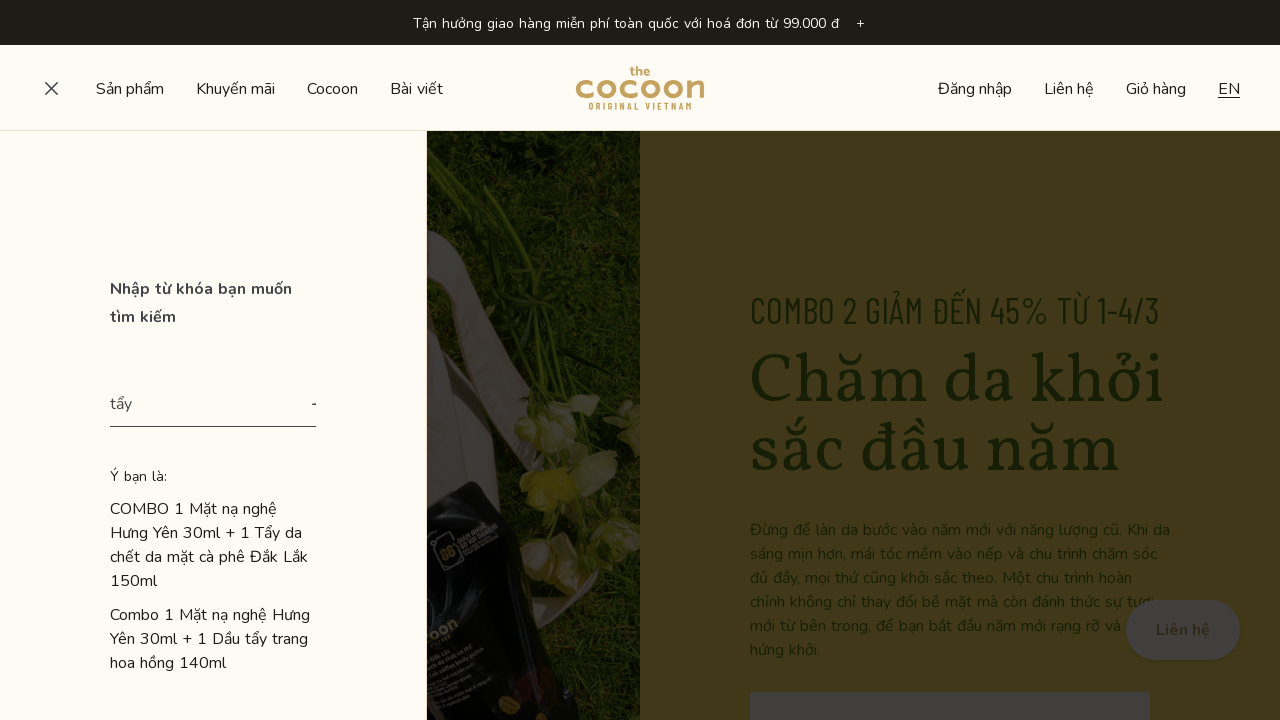

Verified suggestion text appeared indicating related products were found
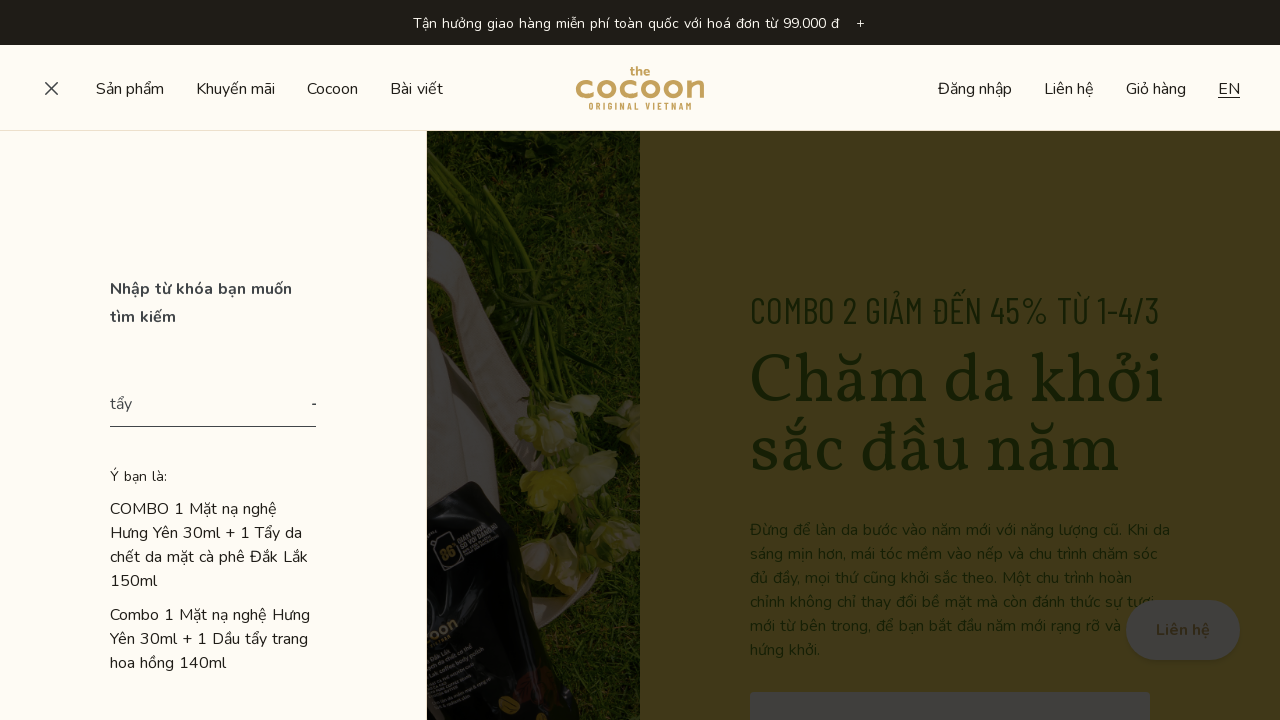

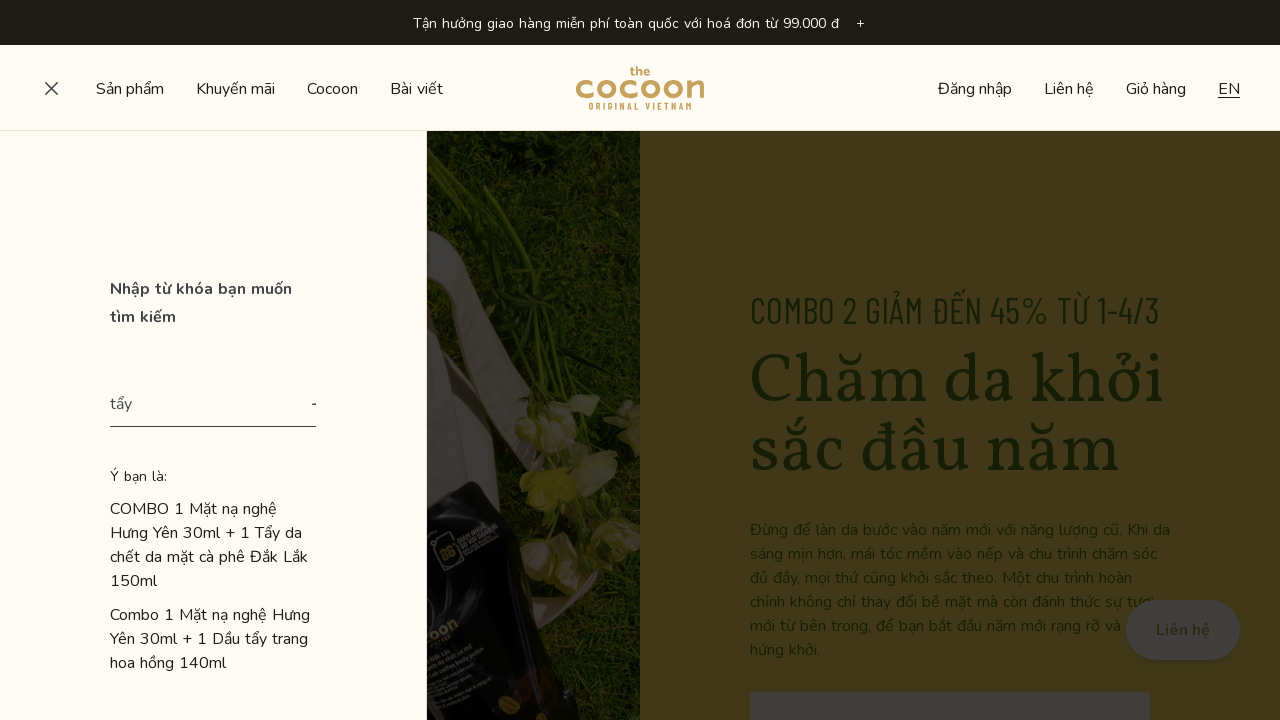